Tests browser alert handling by clicking a button, accepting an alert dialog, reading a value from the page, calculating a mathematical result, filling the answer into a form field, and submitting the form.

Starting URL: http://suninjuly.github.io/alert_accept.html

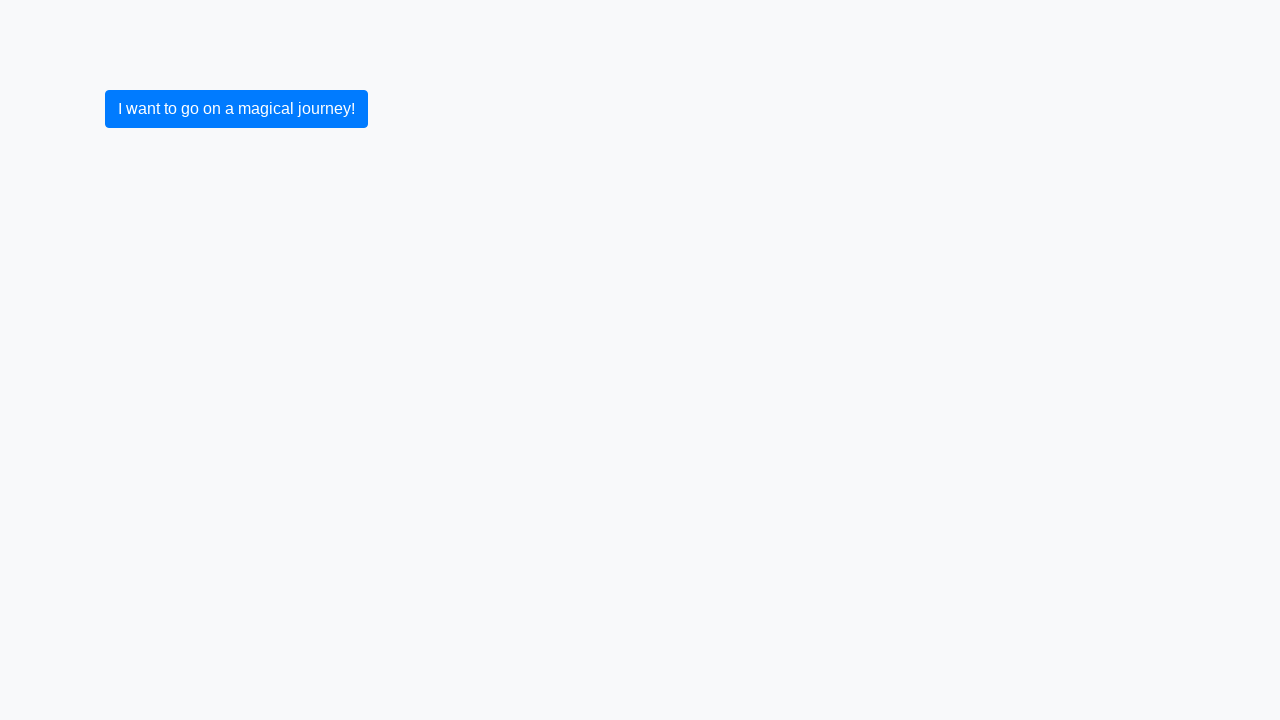

Set up dialog handler to accept alert
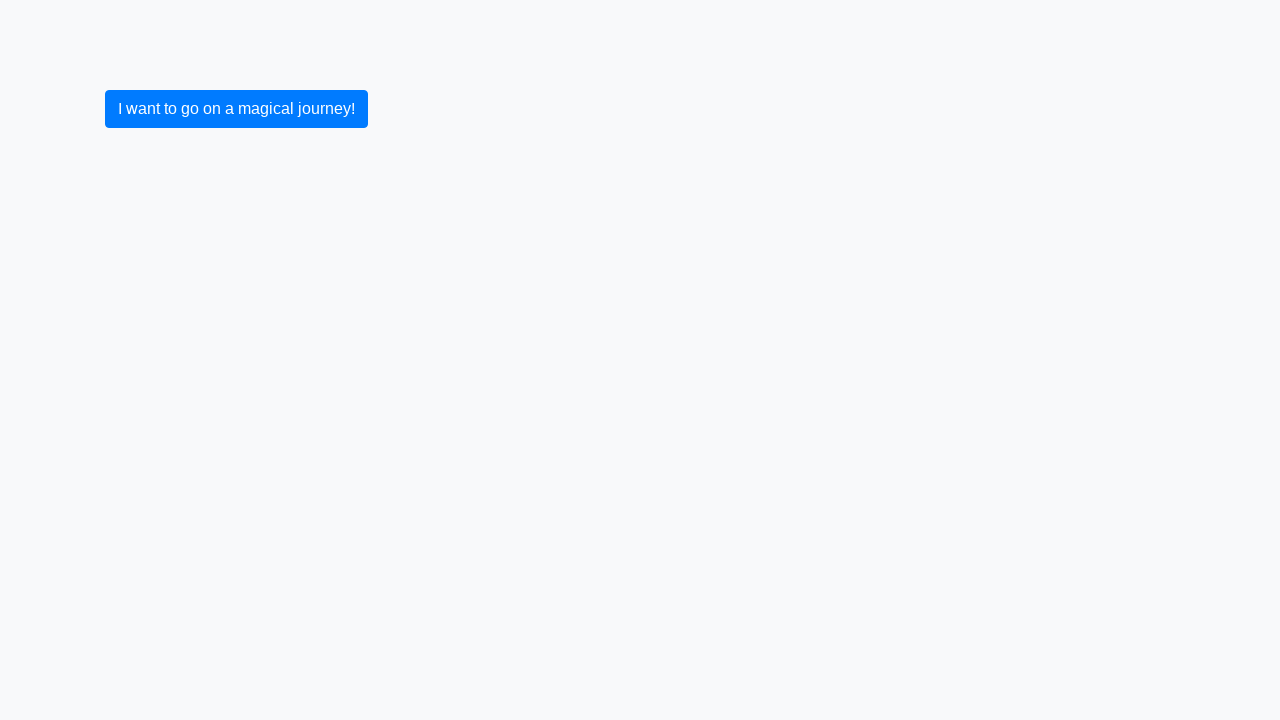

Clicked 'I want to go on a magical journey!' button to trigger alert at (236, 109) on .btn.btn-primary
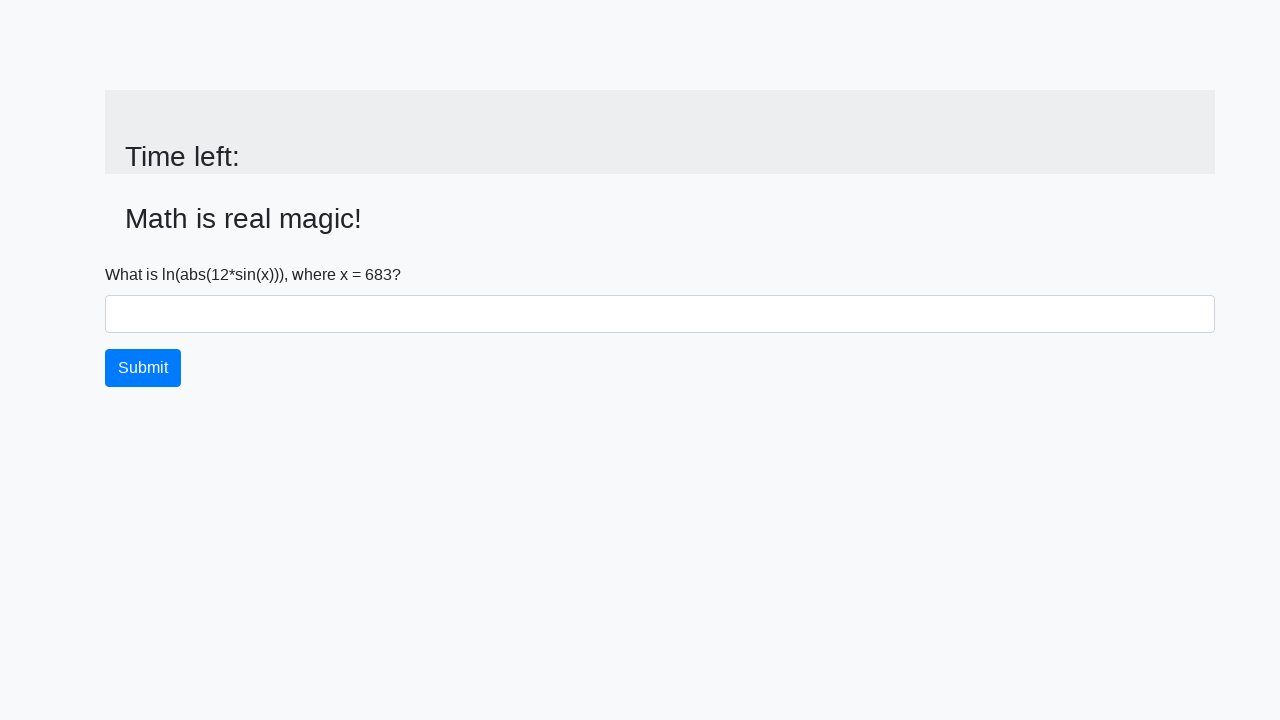

Alert was accepted and page updated with input value
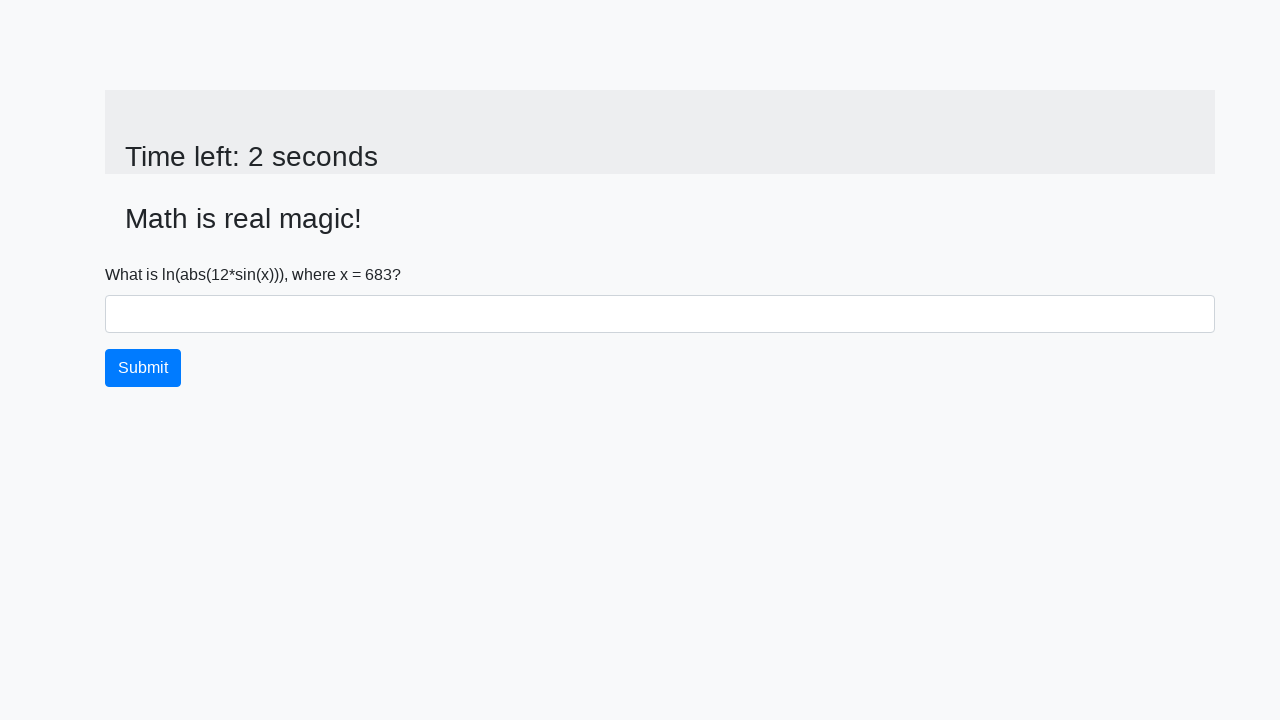

Retrieved x value from page: 683
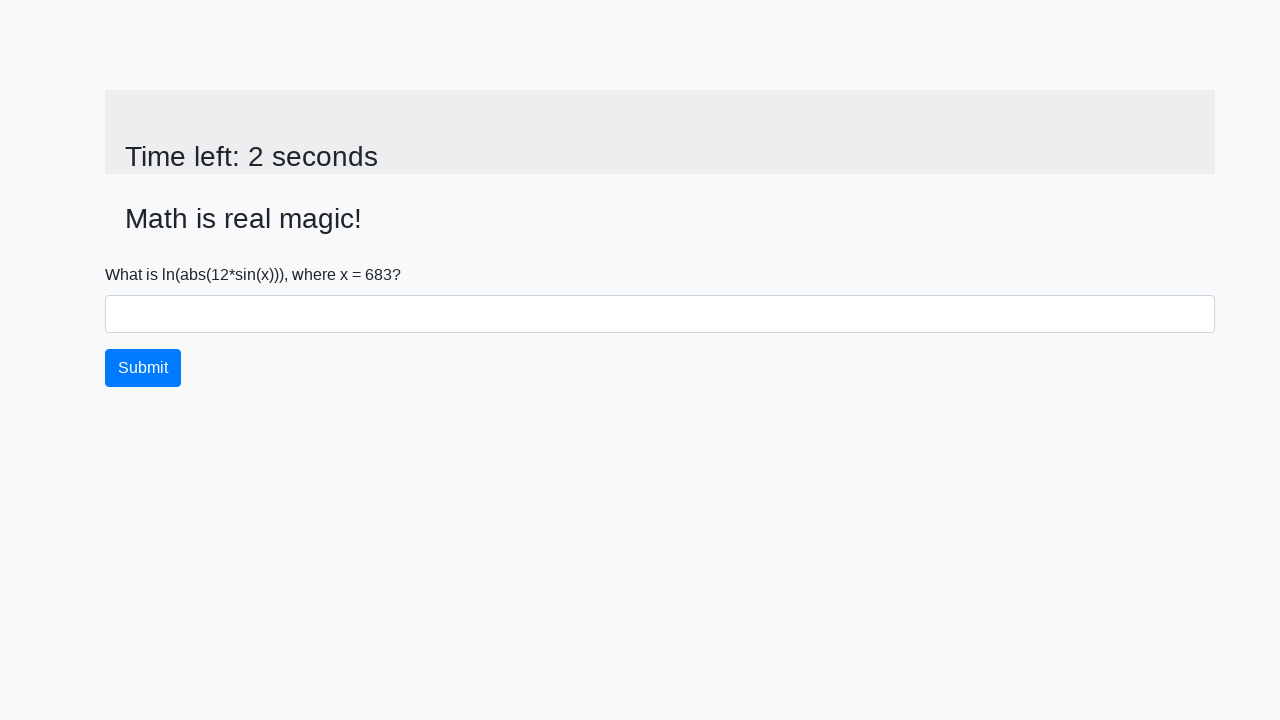

Calculated mathematical result: 2.4403208511783547
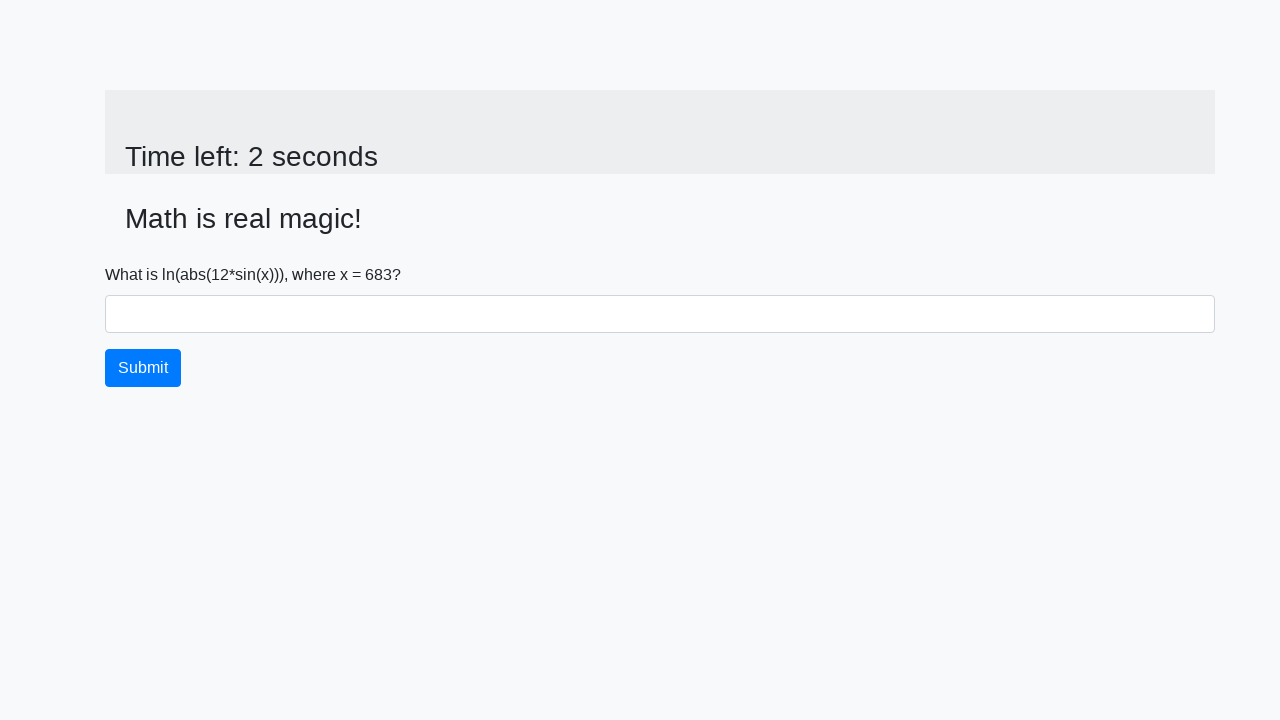

Filled answer field with calculated value: 2.4403208511783547 on #answer
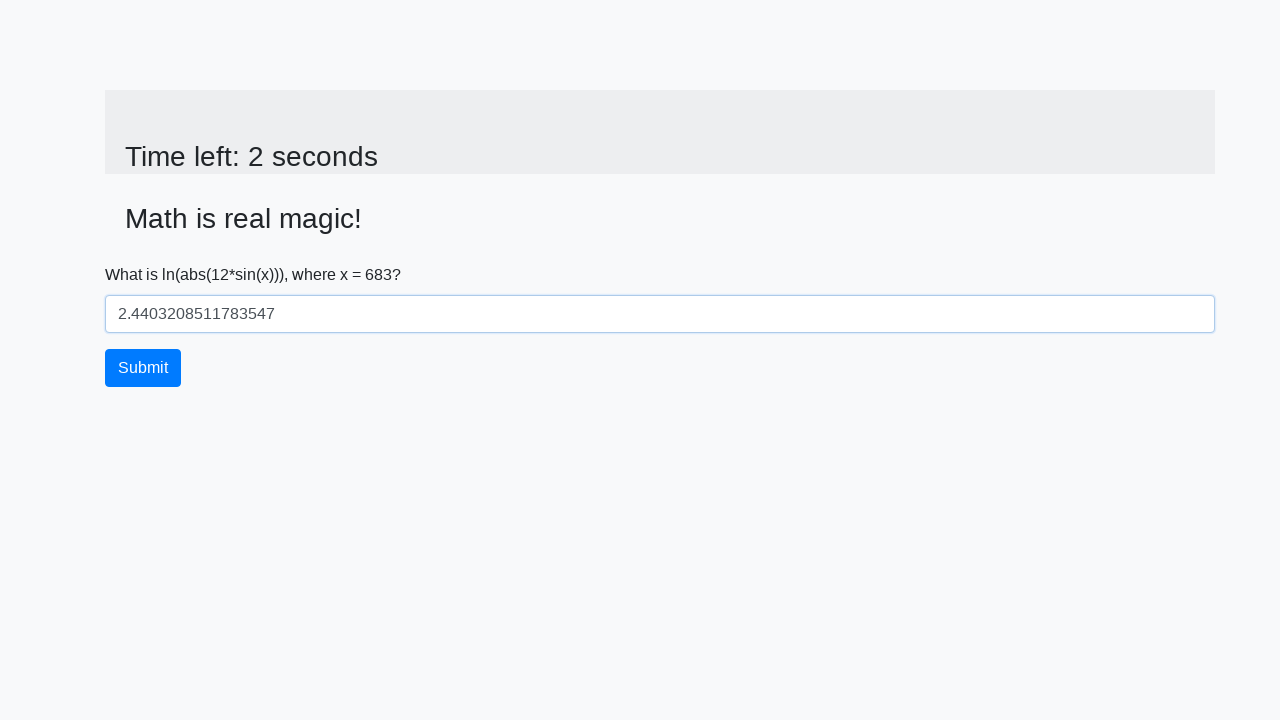

Clicked submit button to submit form at (143, 368) on .btn.btn-primary
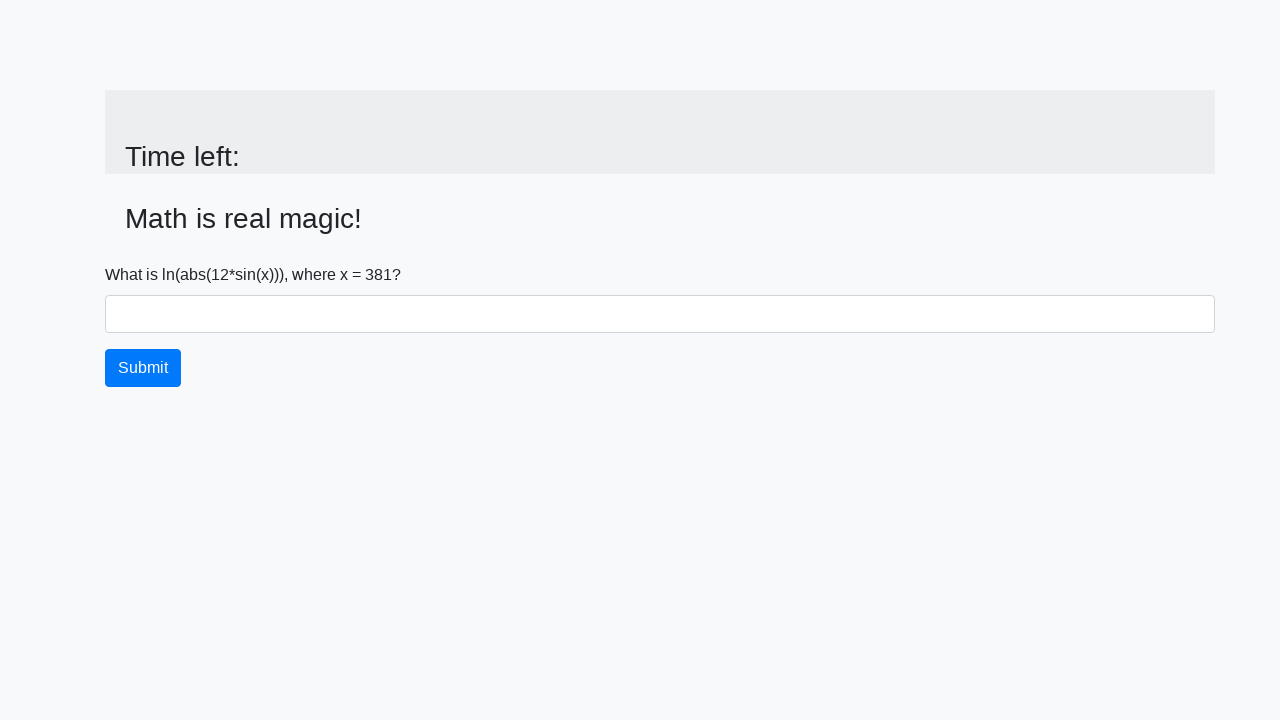

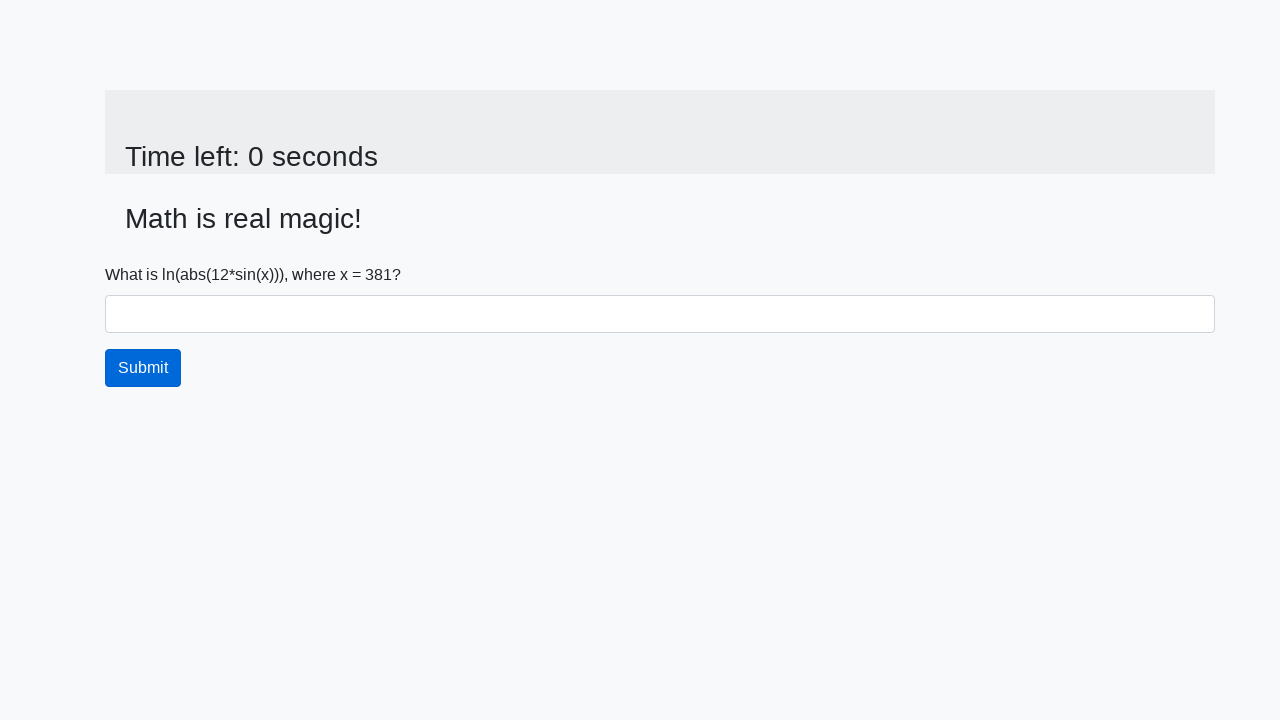